Tests the full name input field by entering a name, submitting the form, and verifying the output

Starting URL: http://demoqa.com/text-box

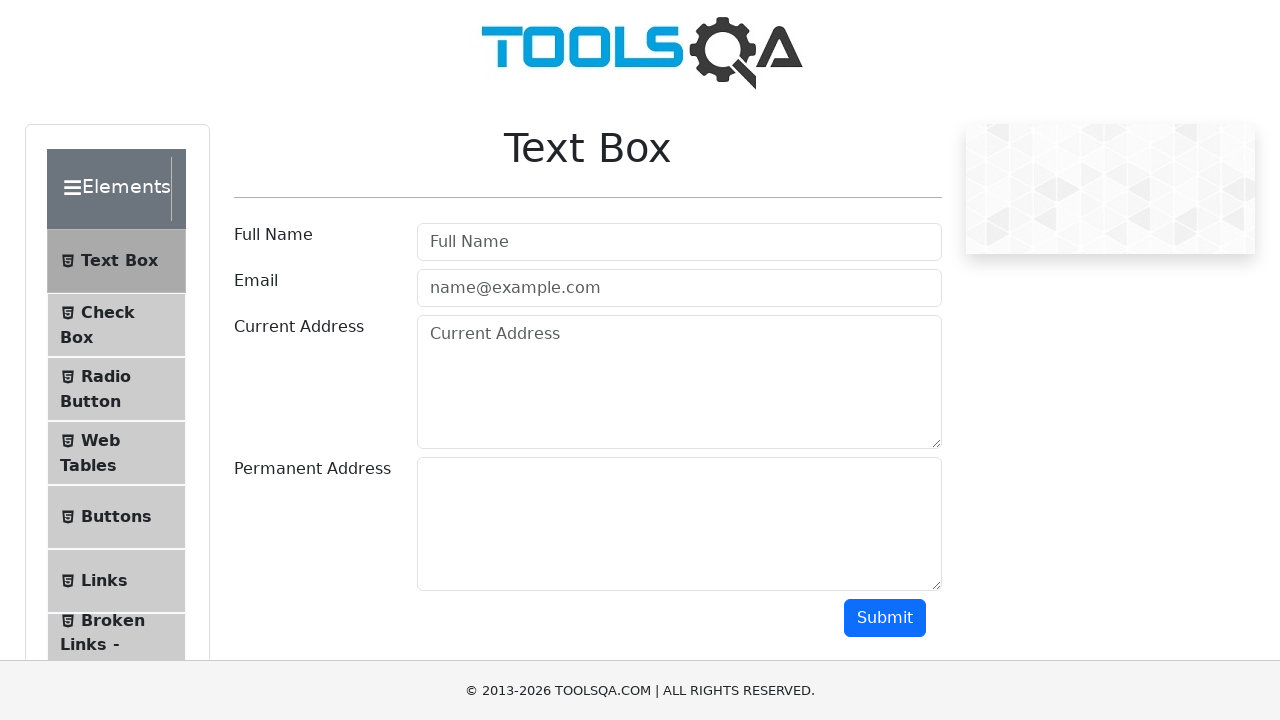

Filled full name field with 'Ugne Lukosiunaite' on input#userName
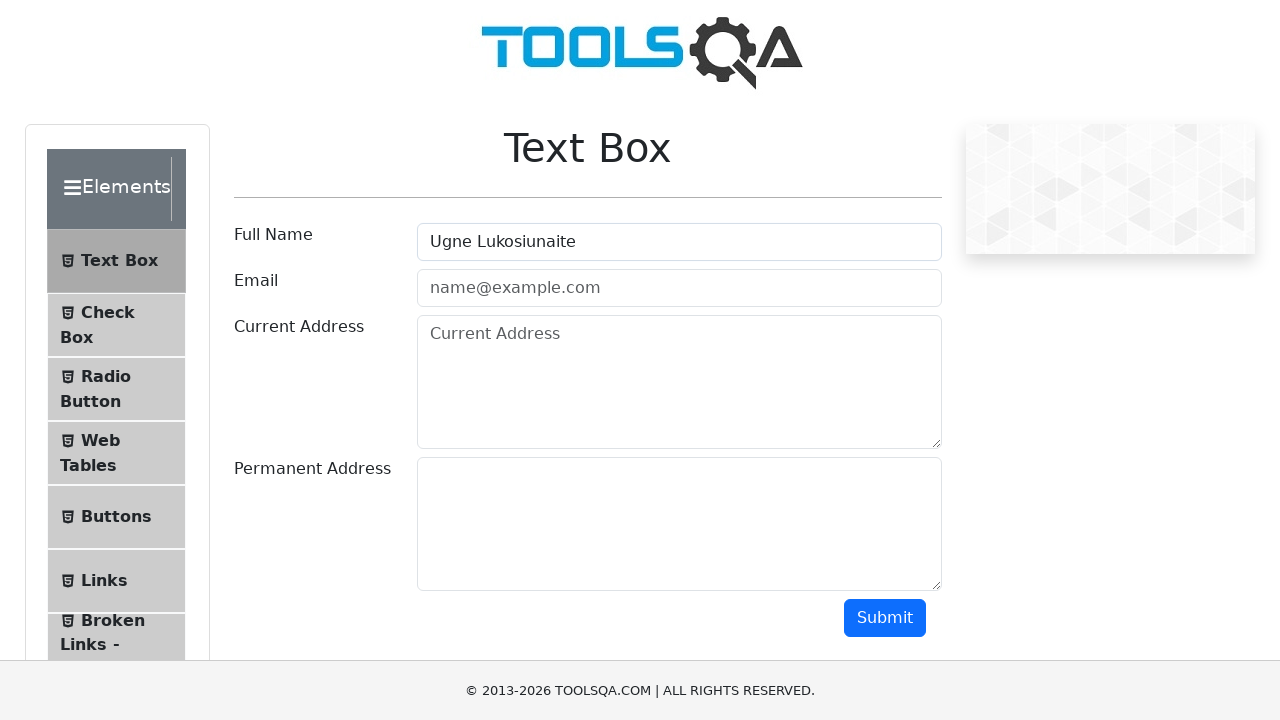

Clicked submit button to submit form at (885, 618) on button#submit
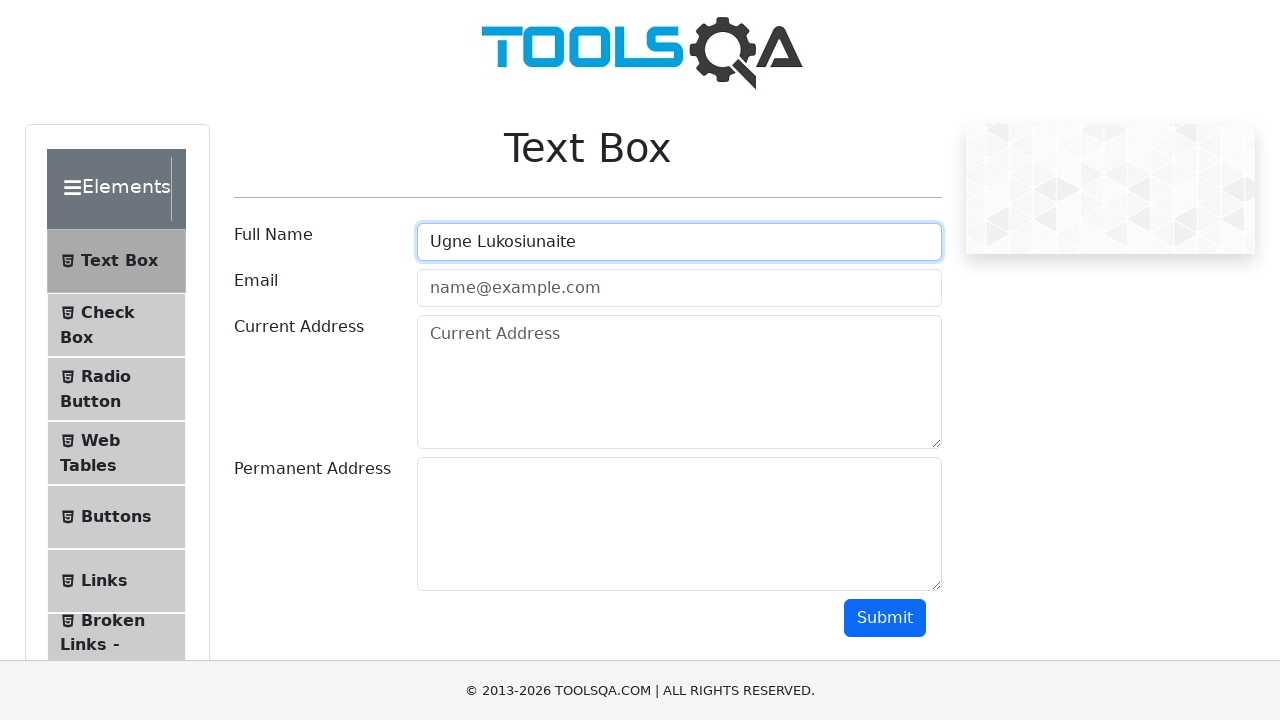

Output name field appeared after form submission
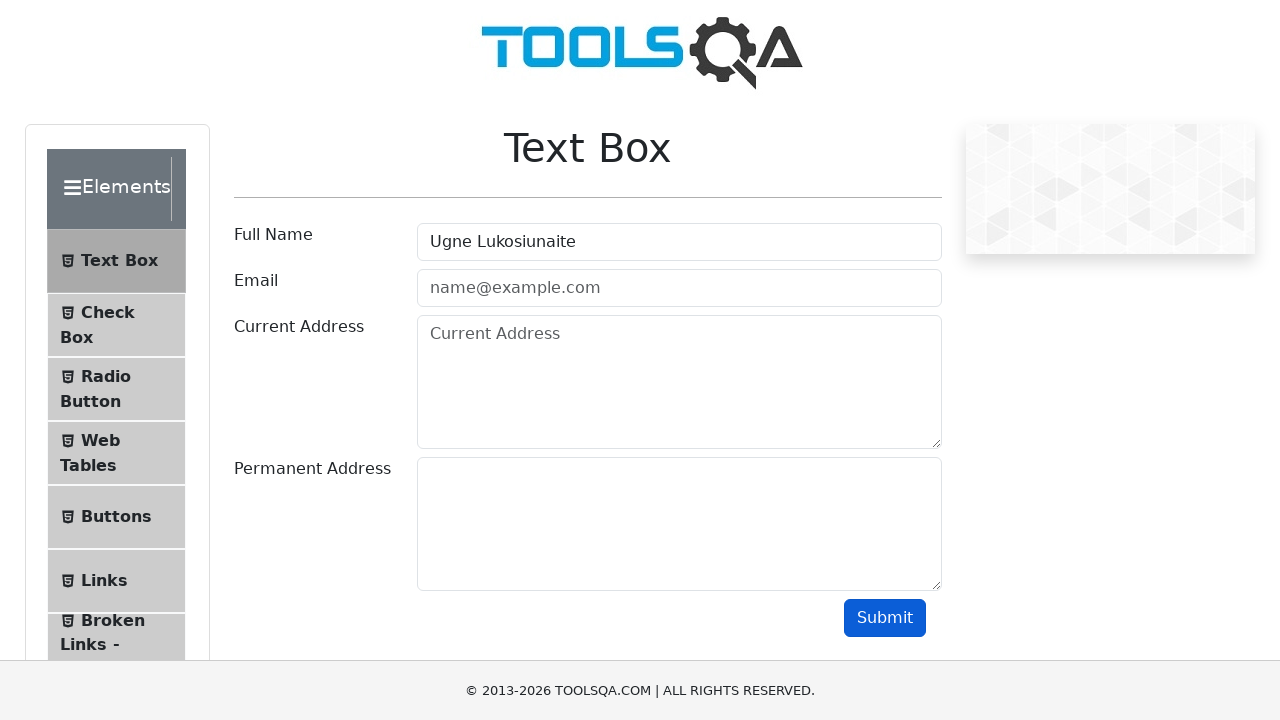

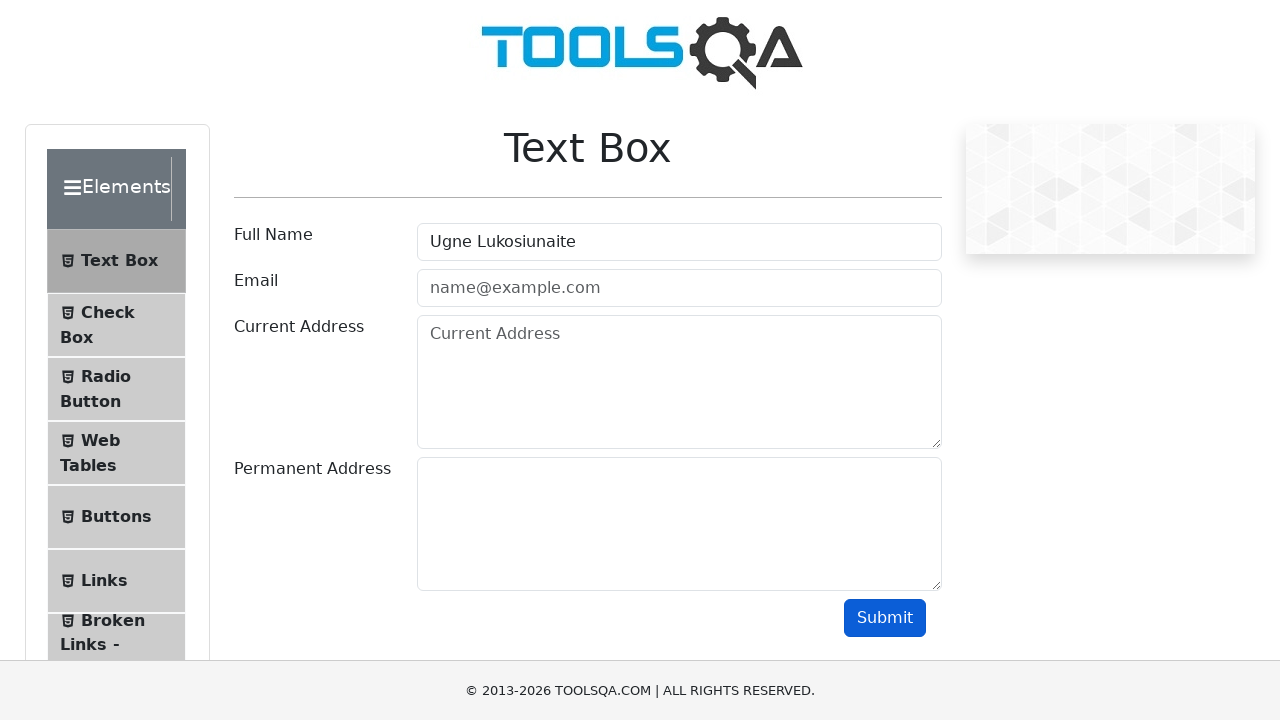